Tests filtering todos by Active, Completed, and All links, including back button navigation

Starting URL: https://demo.playwright.dev/todomvc

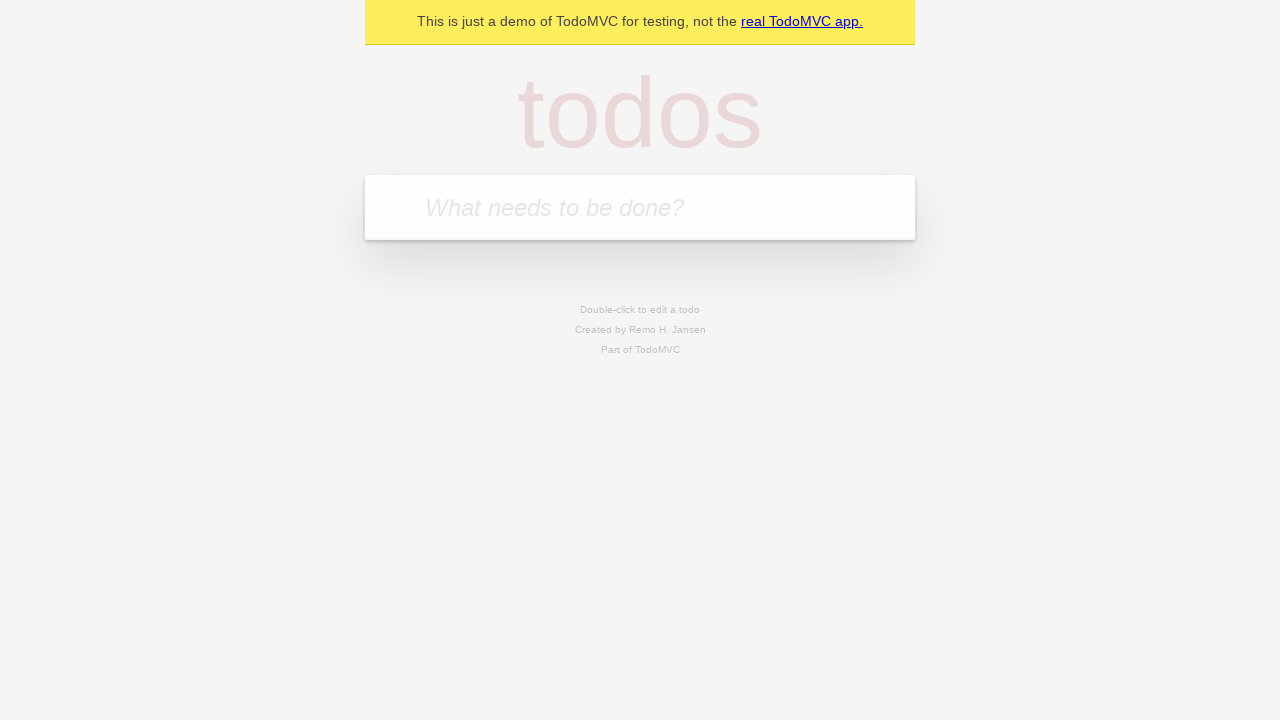

Filled todo input with 'buy some cheese' on internal:attr=[placeholder="What needs to be done?"i]
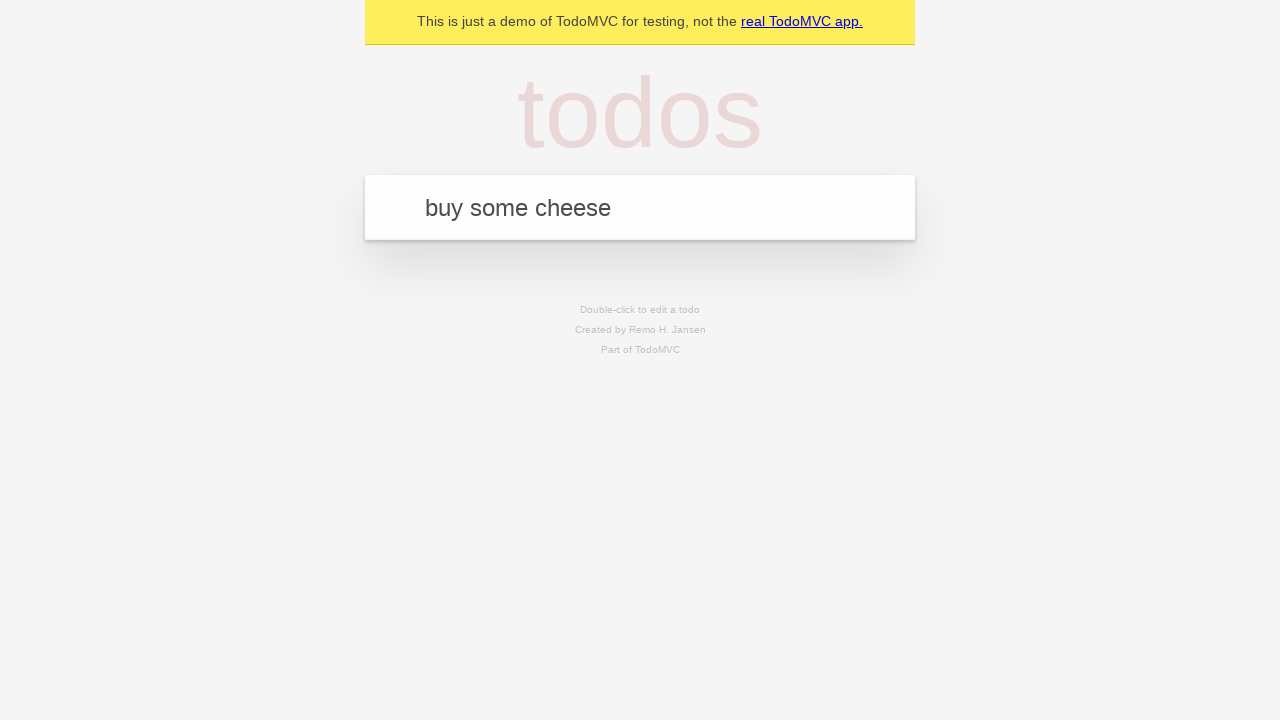

Pressed Enter to add todo 'buy some cheese' on internal:attr=[placeholder="What needs to be done?"i]
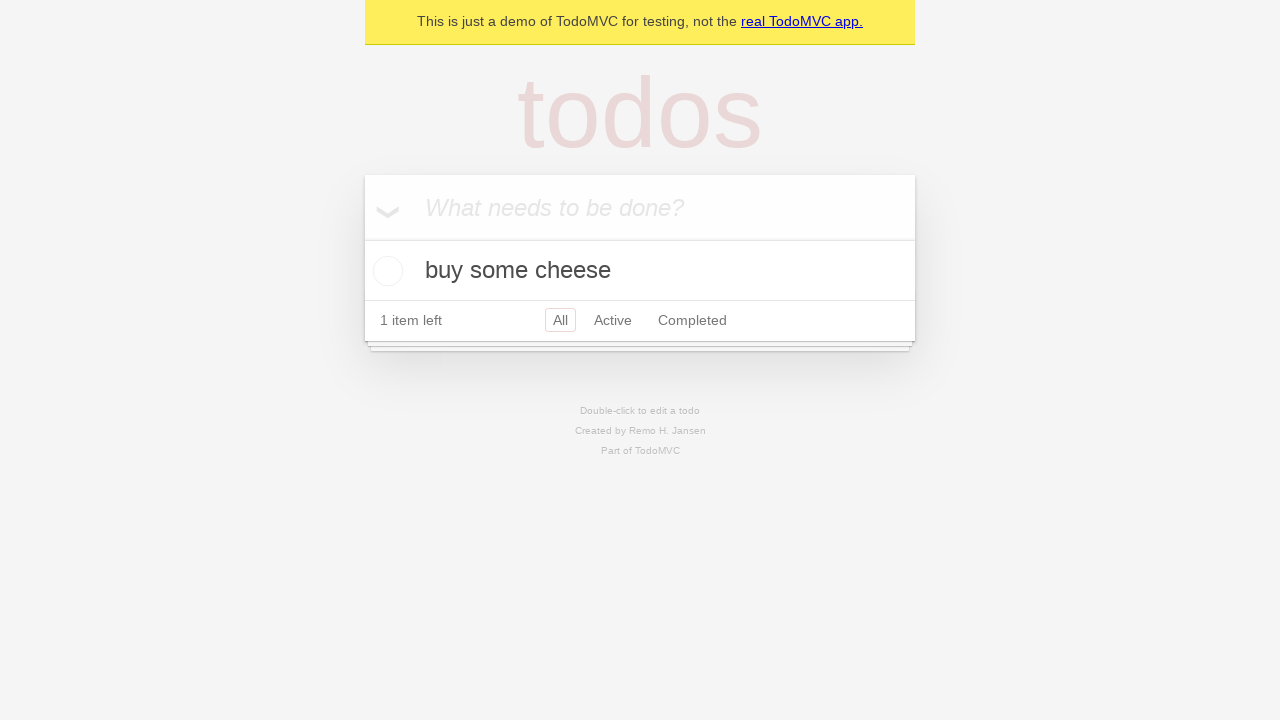

Filled todo input with 'feed the cat' on internal:attr=[placeholder="What needs to be done?"i]
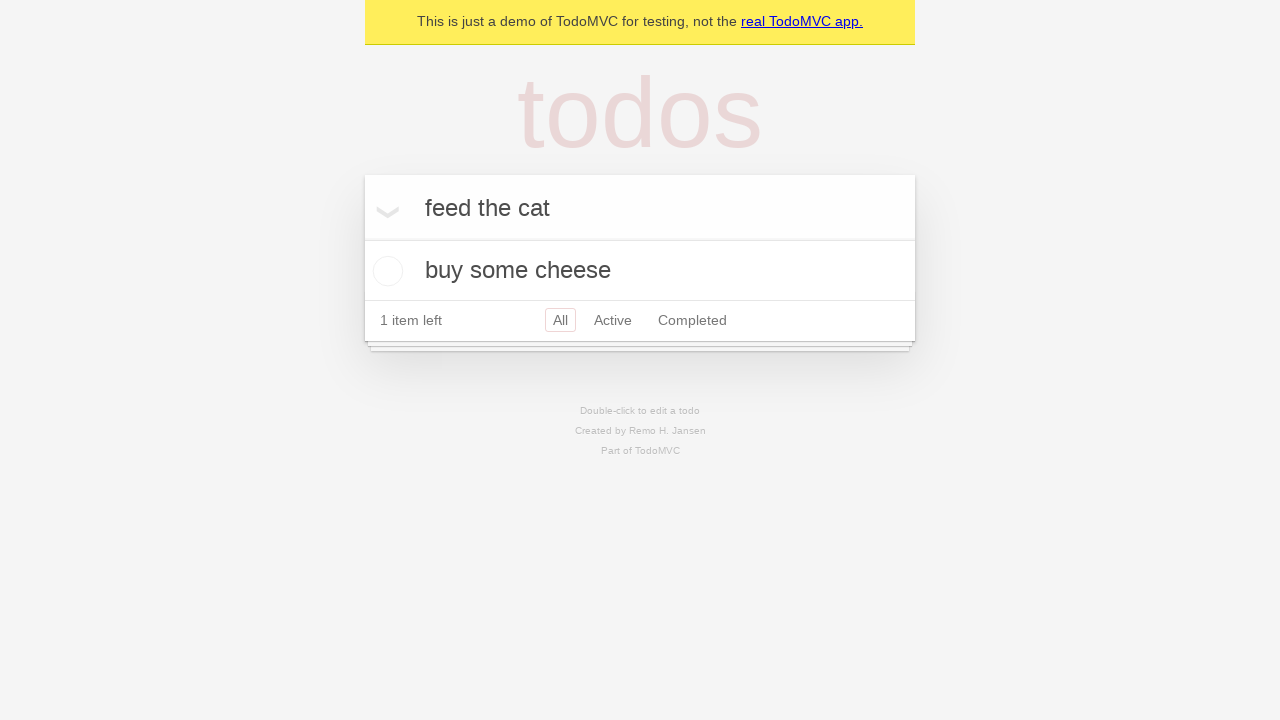

Pressed Enter to add todo 'feed the cat' on internal:attr=[placeholder="What needs to be done?"i]
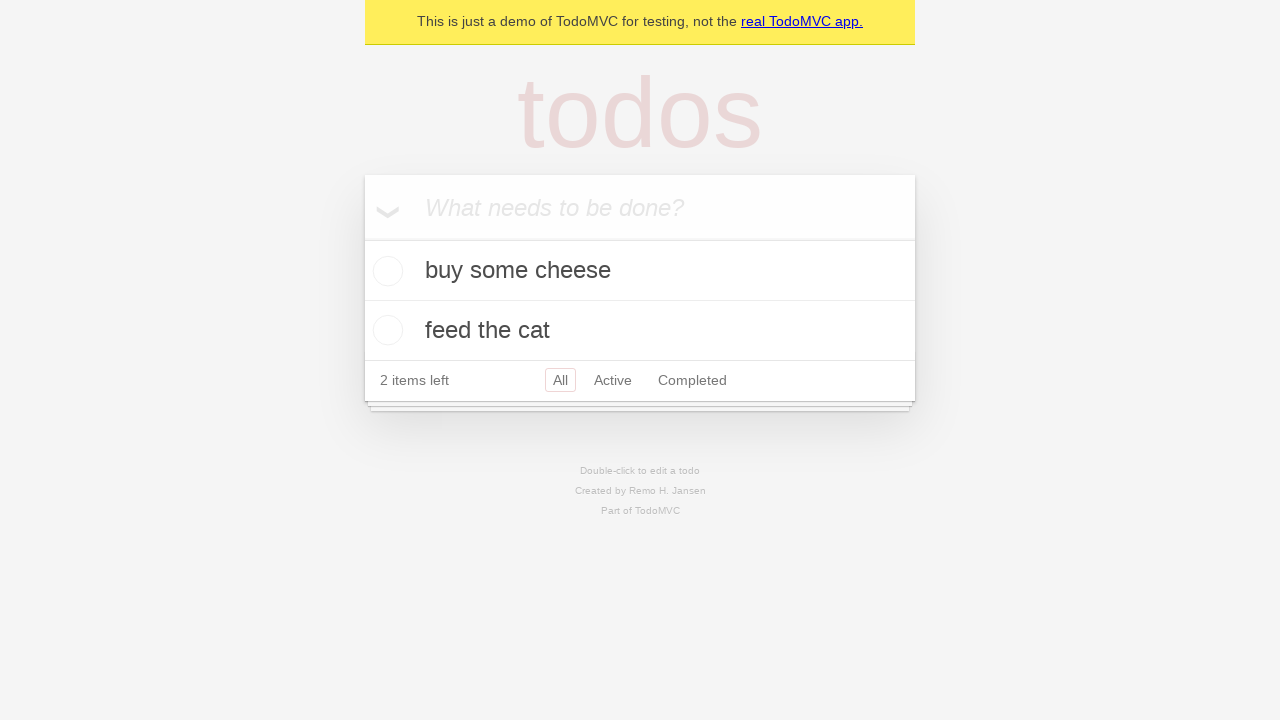

Filled todo input with 'book a doctors appointment' on internal:attr=[placeholder="What needs to be done?"i]
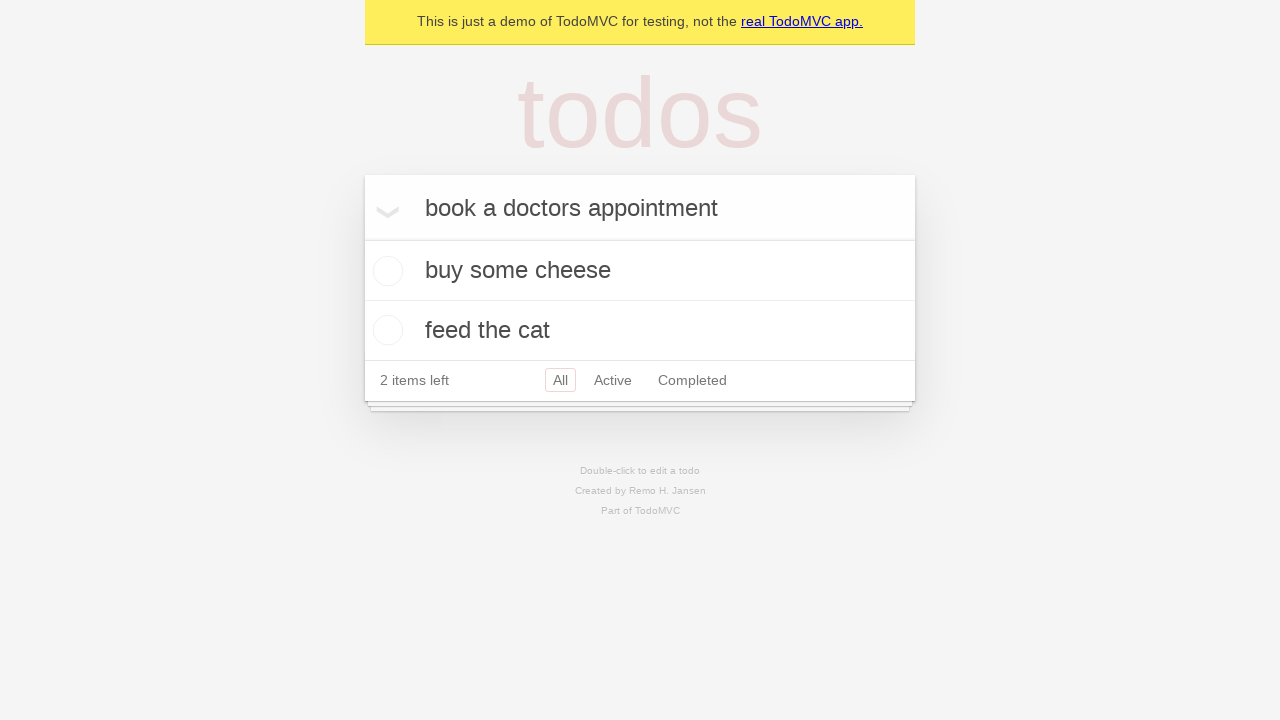

Pressed Enter to add todo 'book a doctors appointment' on internal:attr=[placeholder="What needs to be done?"i]
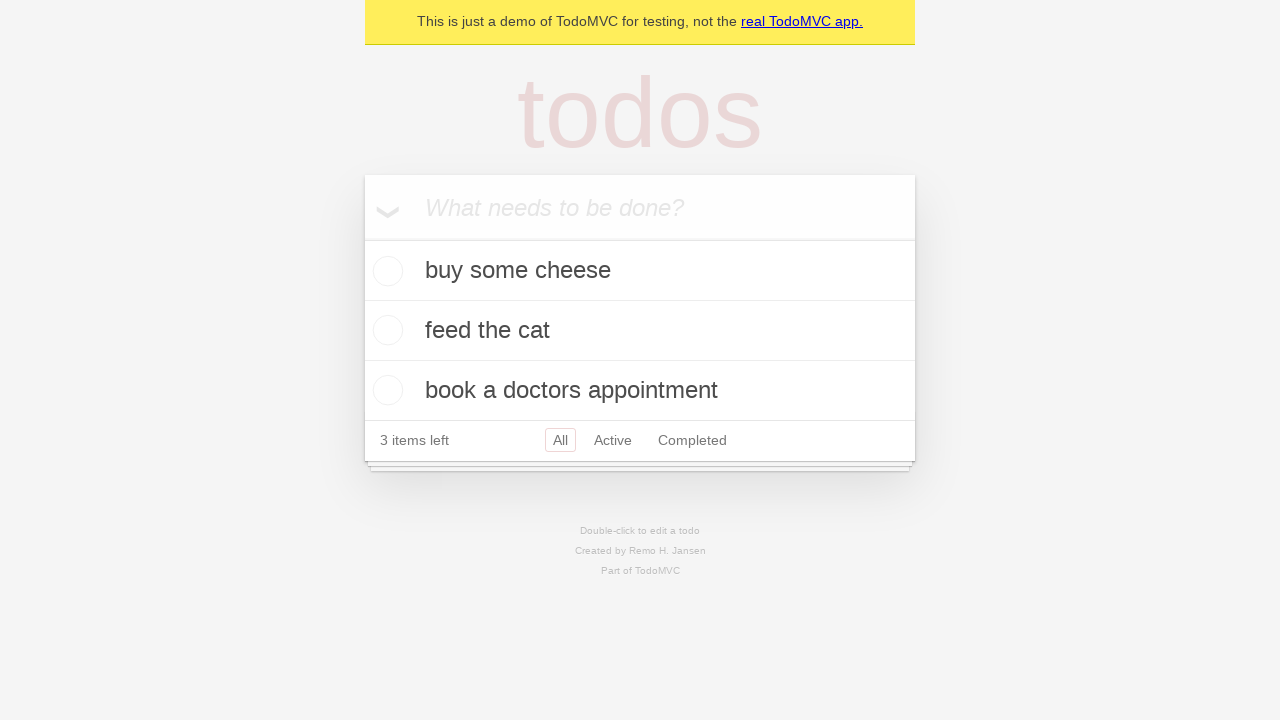

Checked the second todo item to mark it as completed at (385, 330) on internal:testid=[data-testid="todo-item"s] >> nth=1 >> internal:role=checkbox
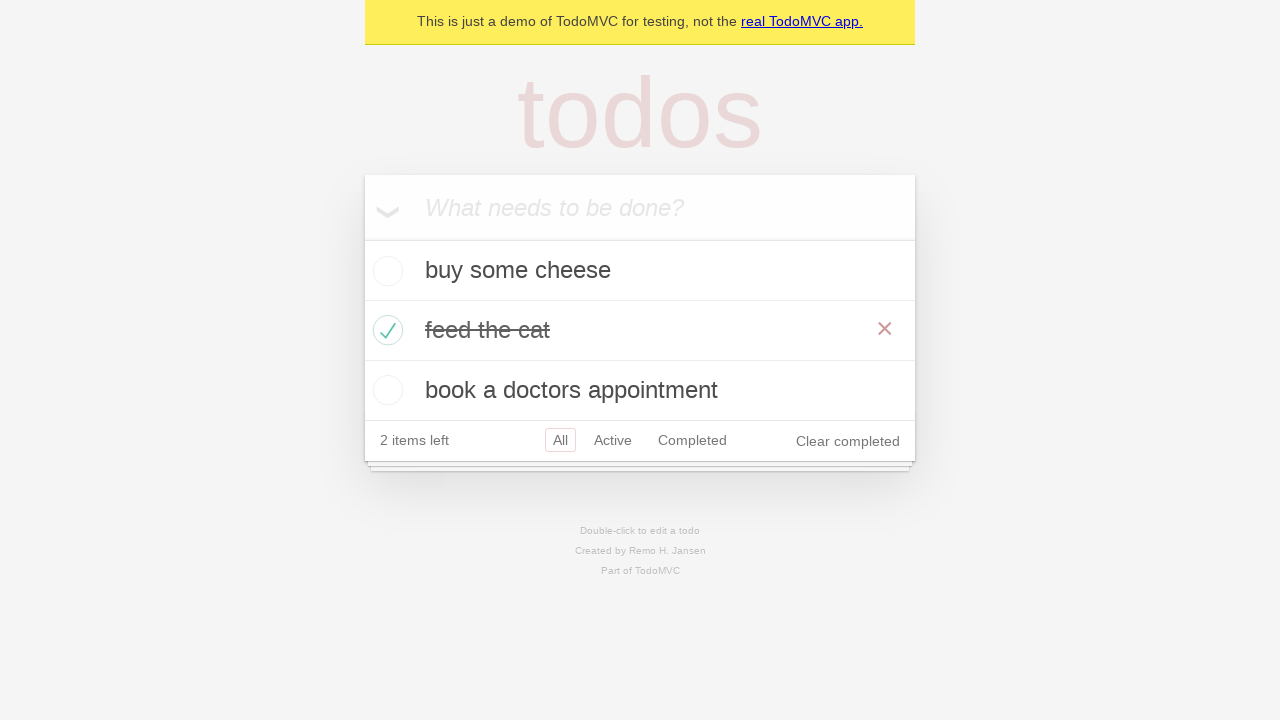

Clicked the 'Active' filter link to display only active todos at (613, 440) on internal:role=link[name="Active"i]
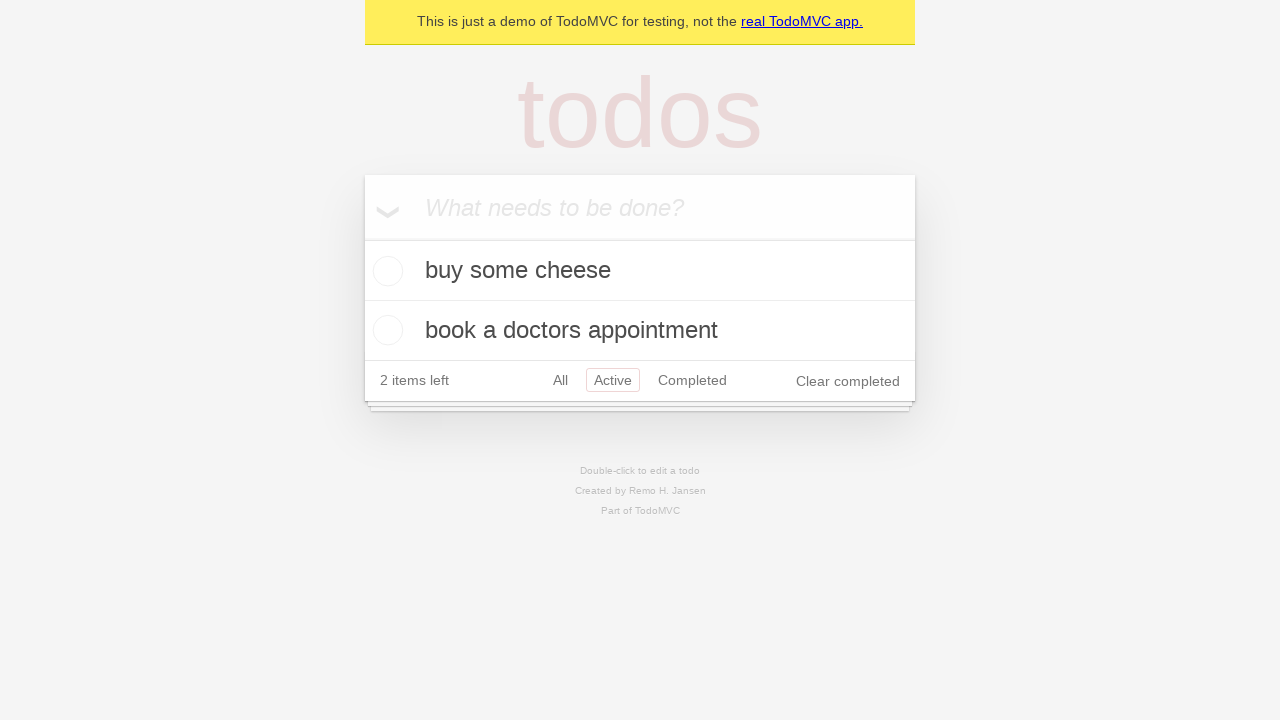

Filtered todo list loaded showing only active items
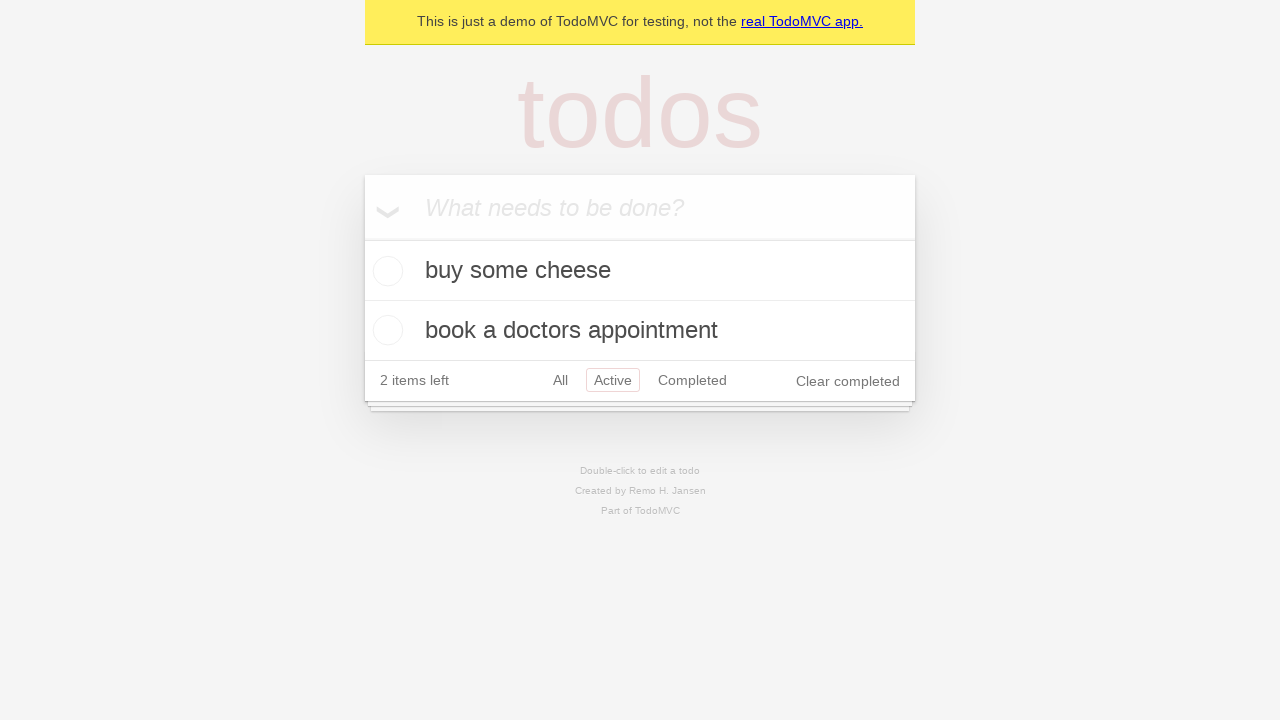

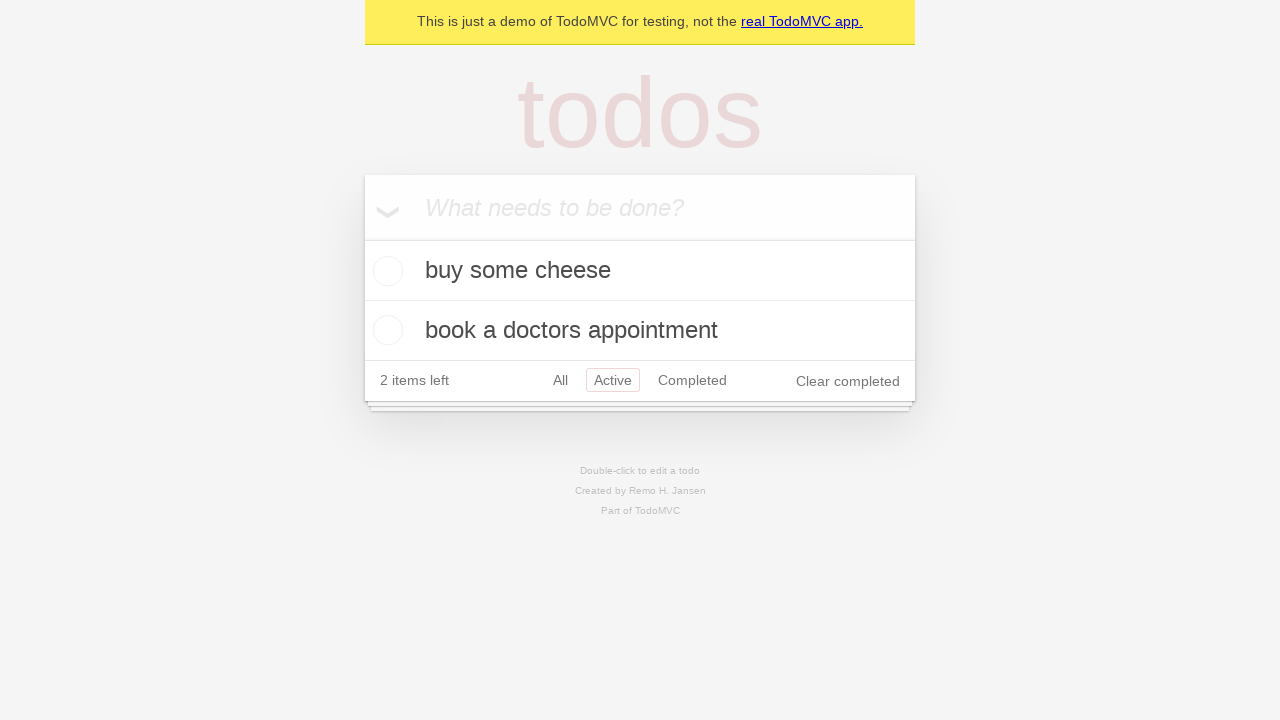